Navigates to the practice page by clicking the practice link in the navigation bar and verifies the page title

Starting URL: https://letskodeit.teachable.com/

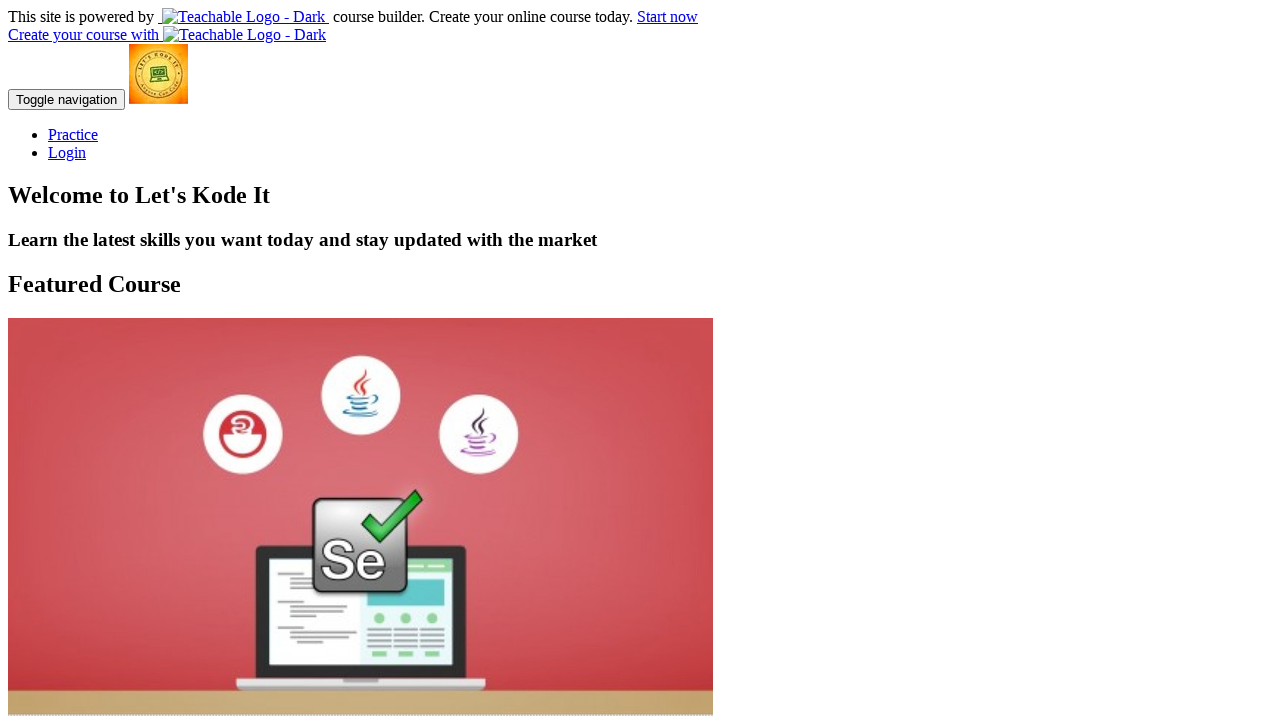

Clicked practice link in navigation bar at (73, 134) on xpath=//*[@id='navbar']/div/div/div/ul/li[1]/a
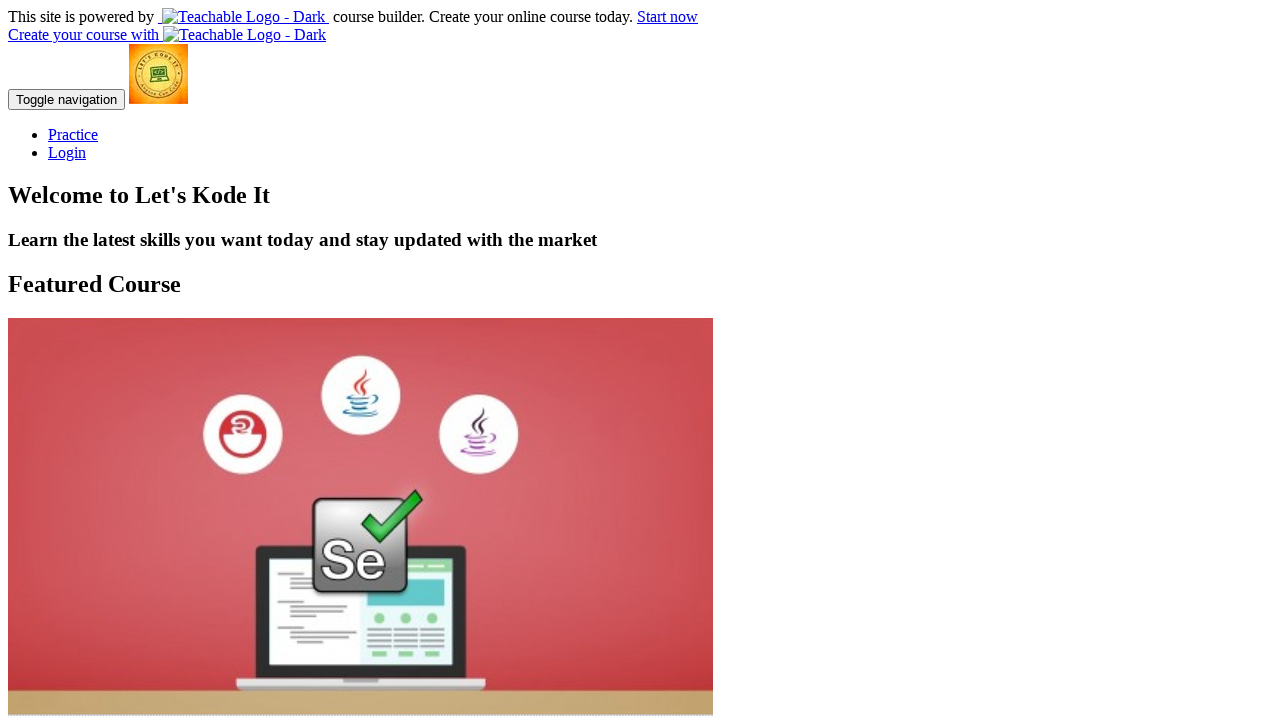

Waited for practice page to load
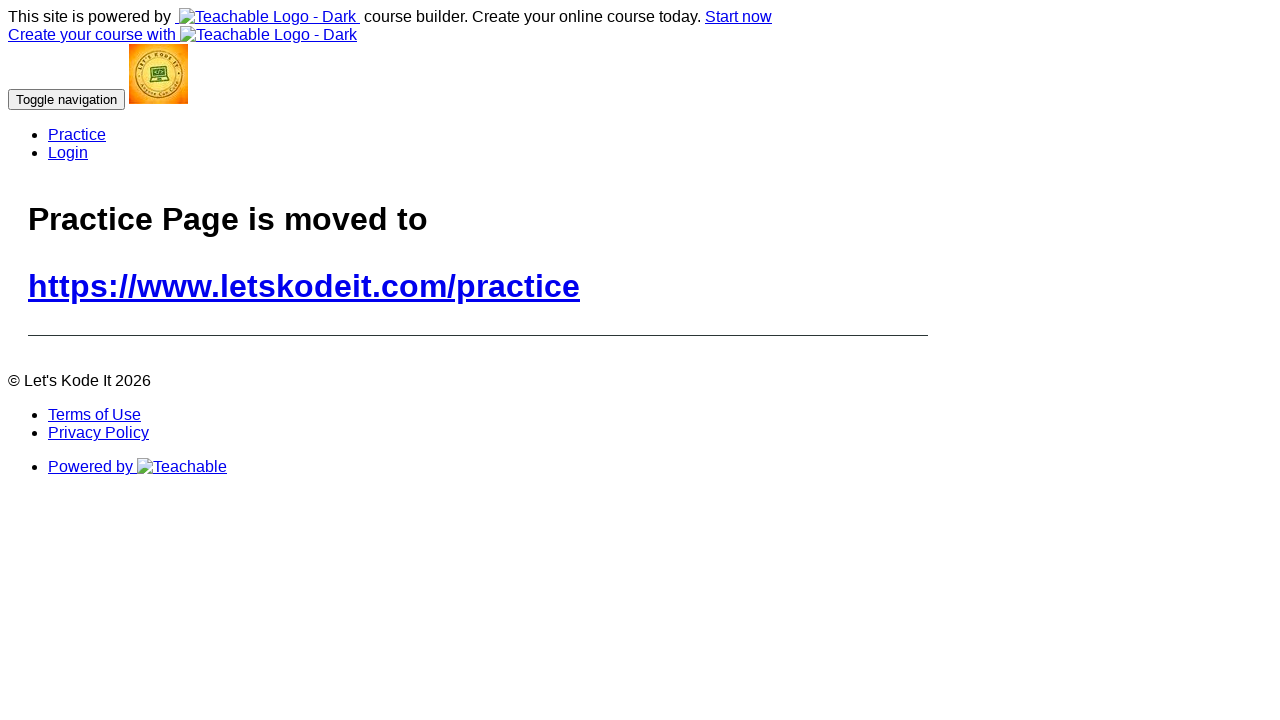

Retrieved page title for verification
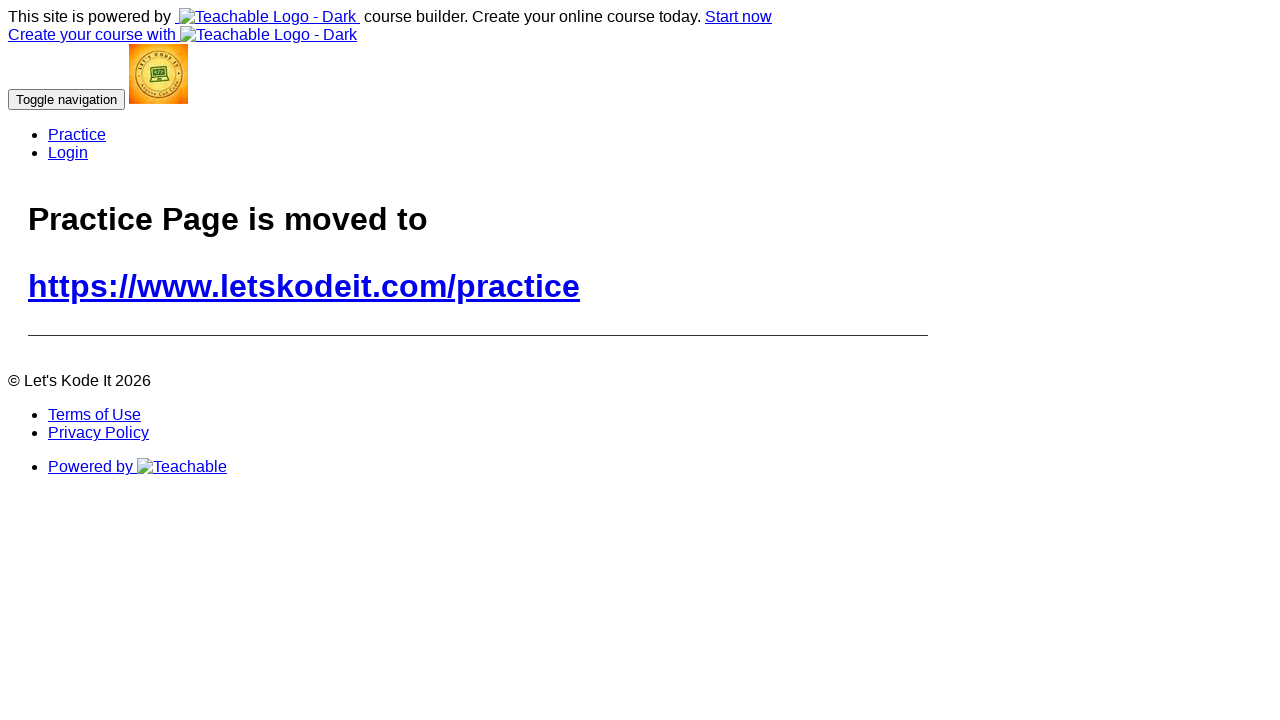

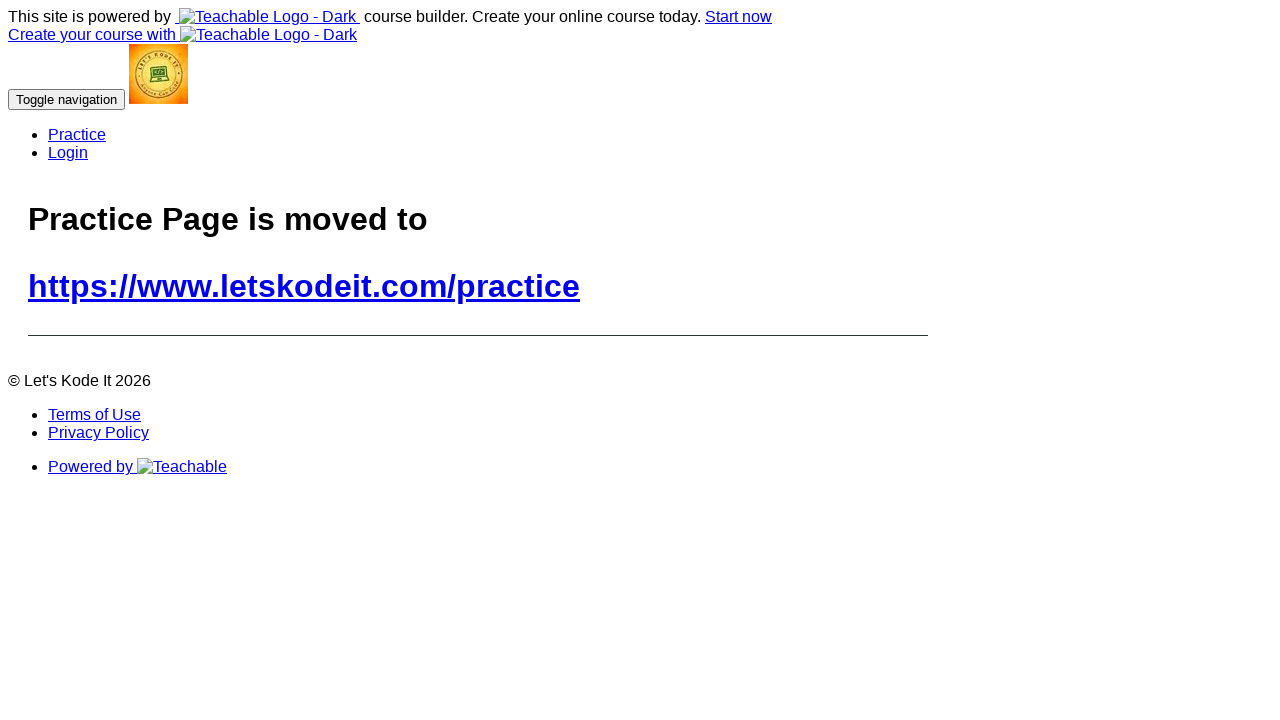